Tests drag and drop functionality on jQuery UI demo page by dragging an element into a droppable area

Starting URL: https://jqueryui.com/droppable/

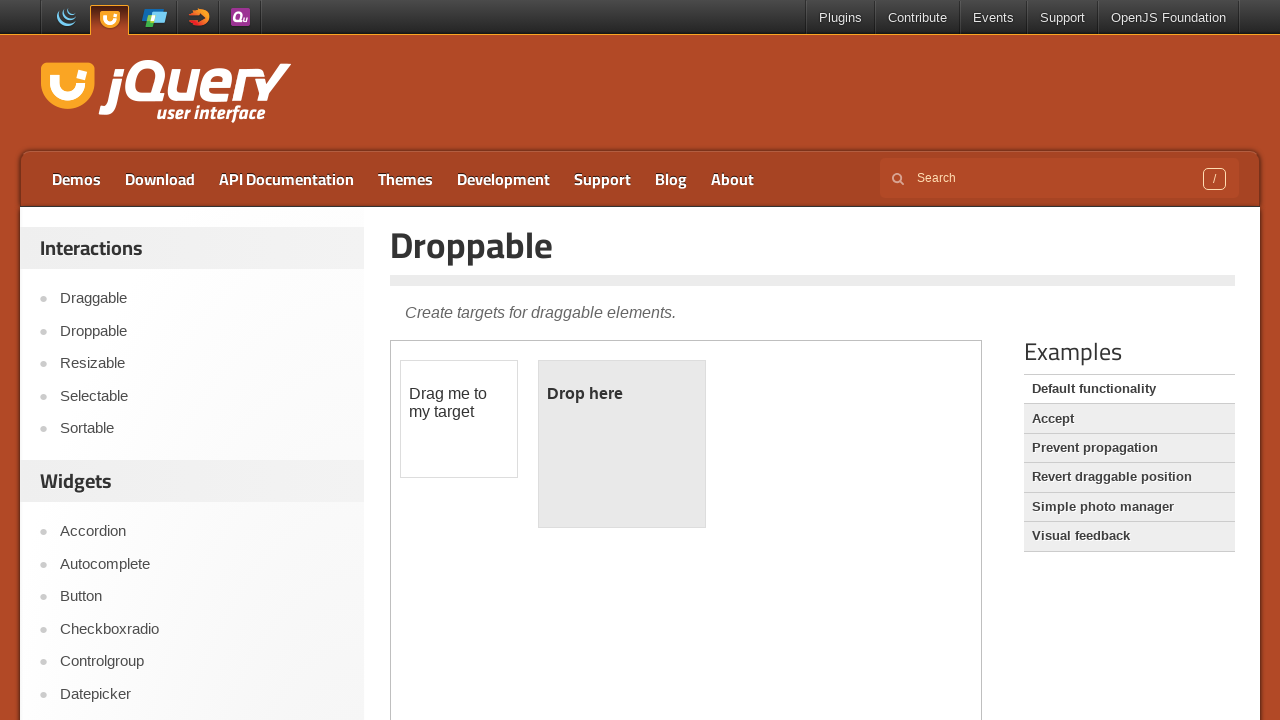

Located demo iframe for drag and drop test
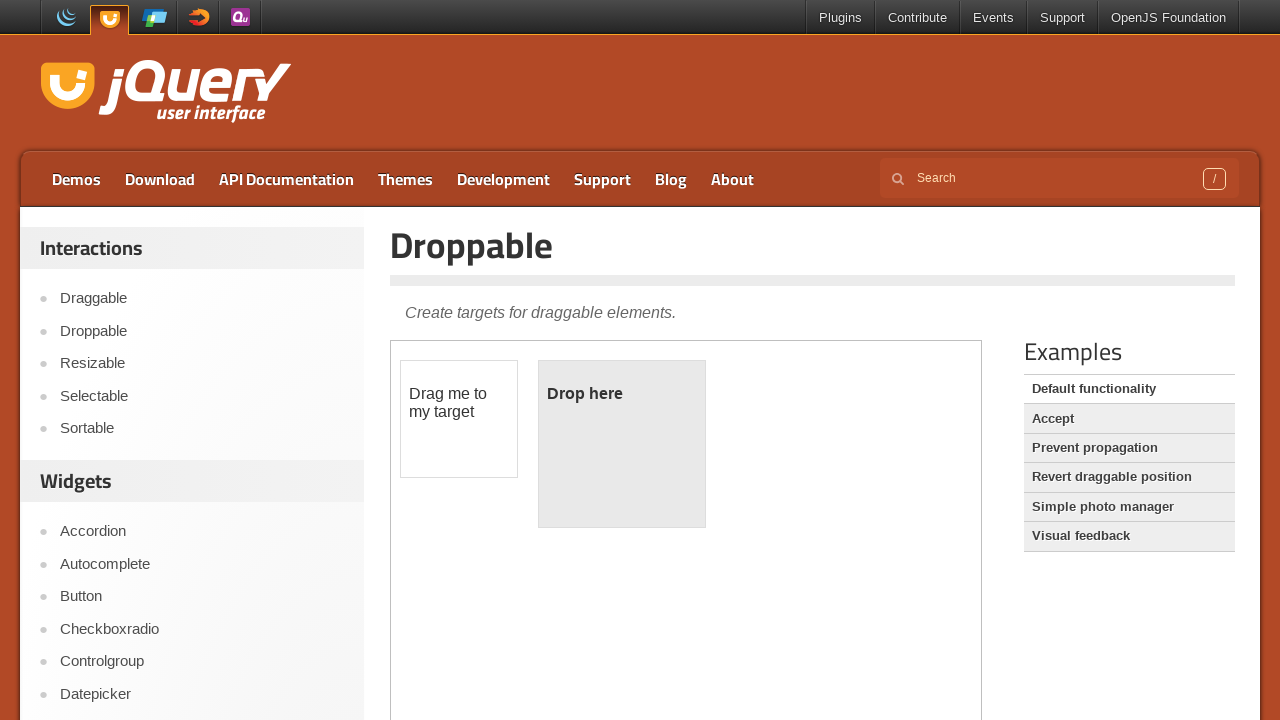

Located draggable element with id 'draggable'
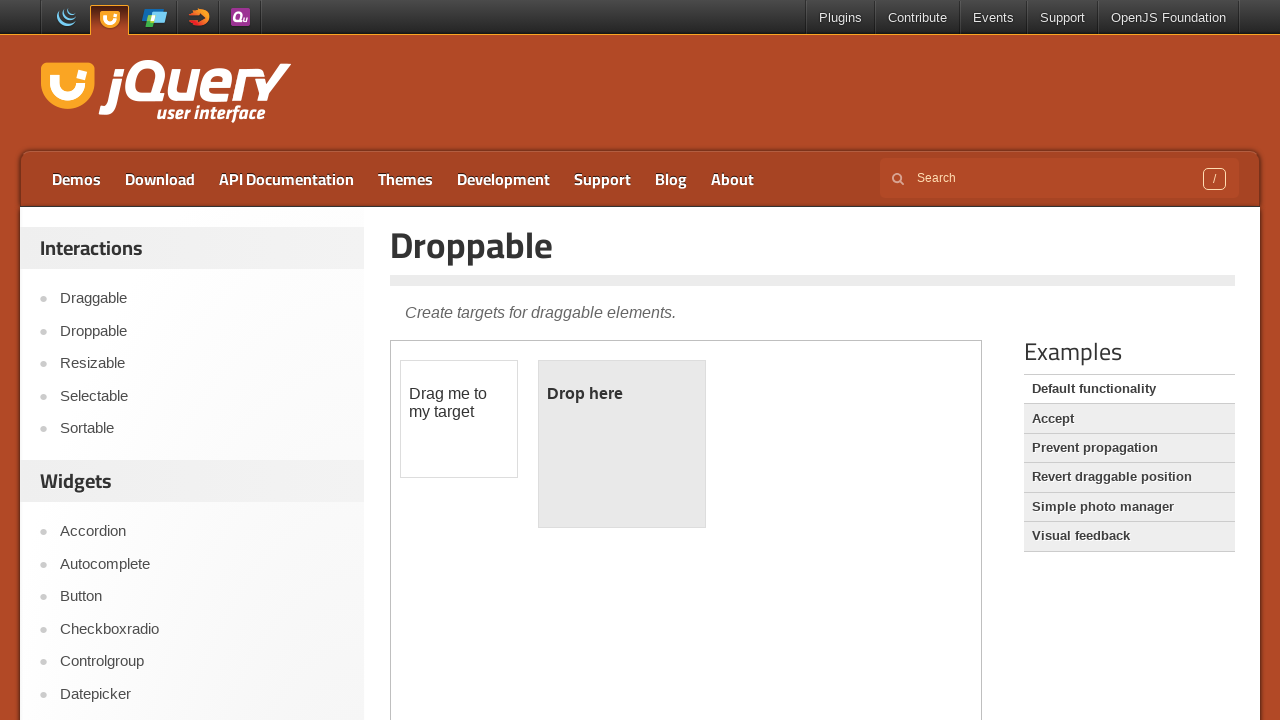

Located droppable element with id 'droppable'
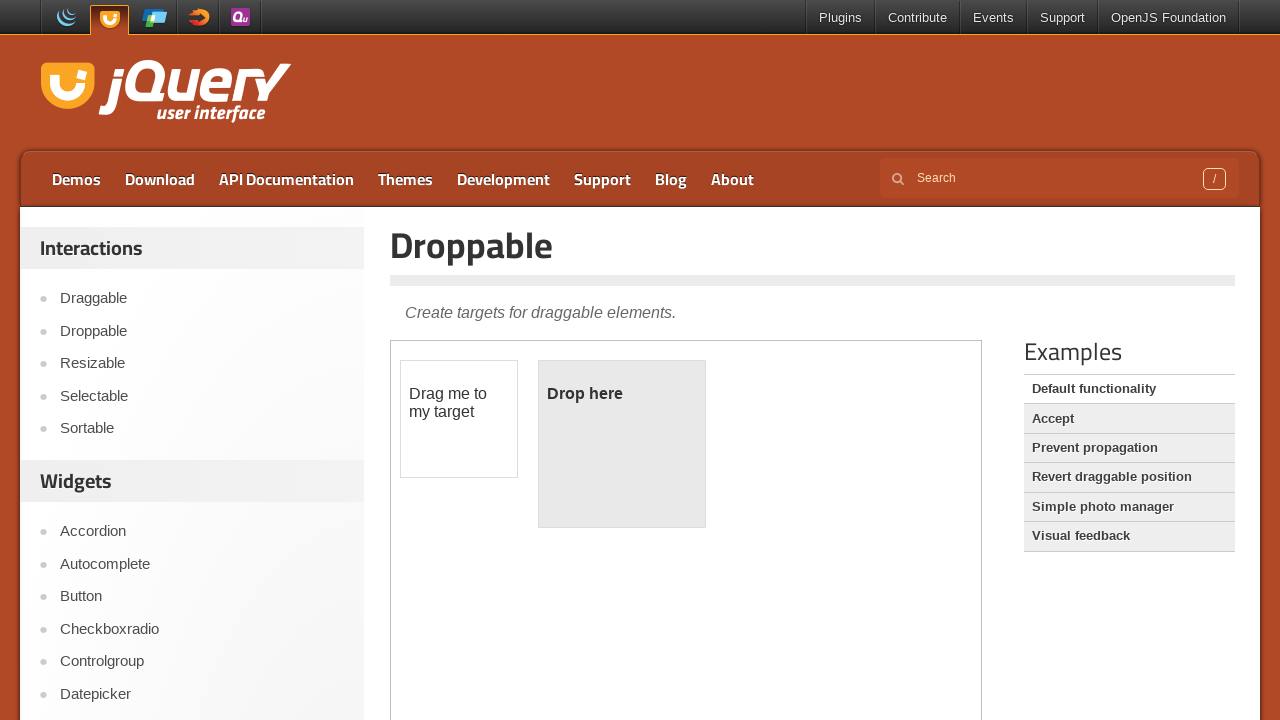

Dragged element into droppable area at (622, 444)
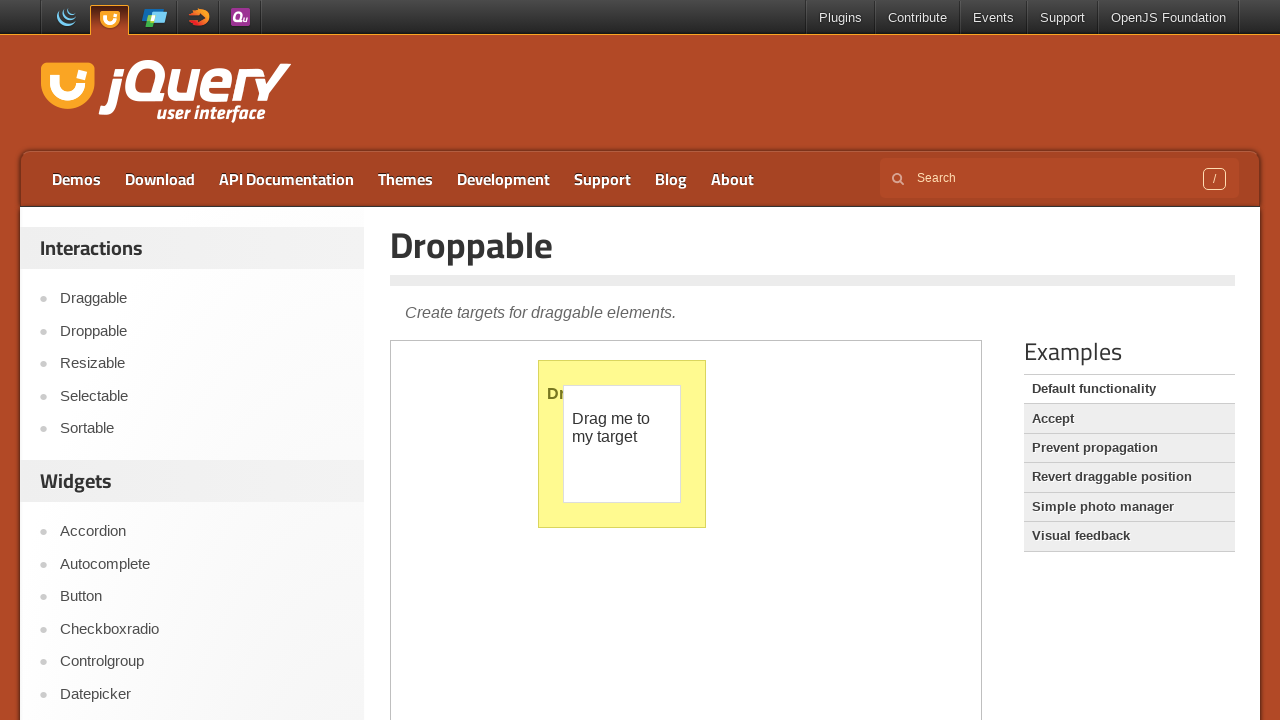

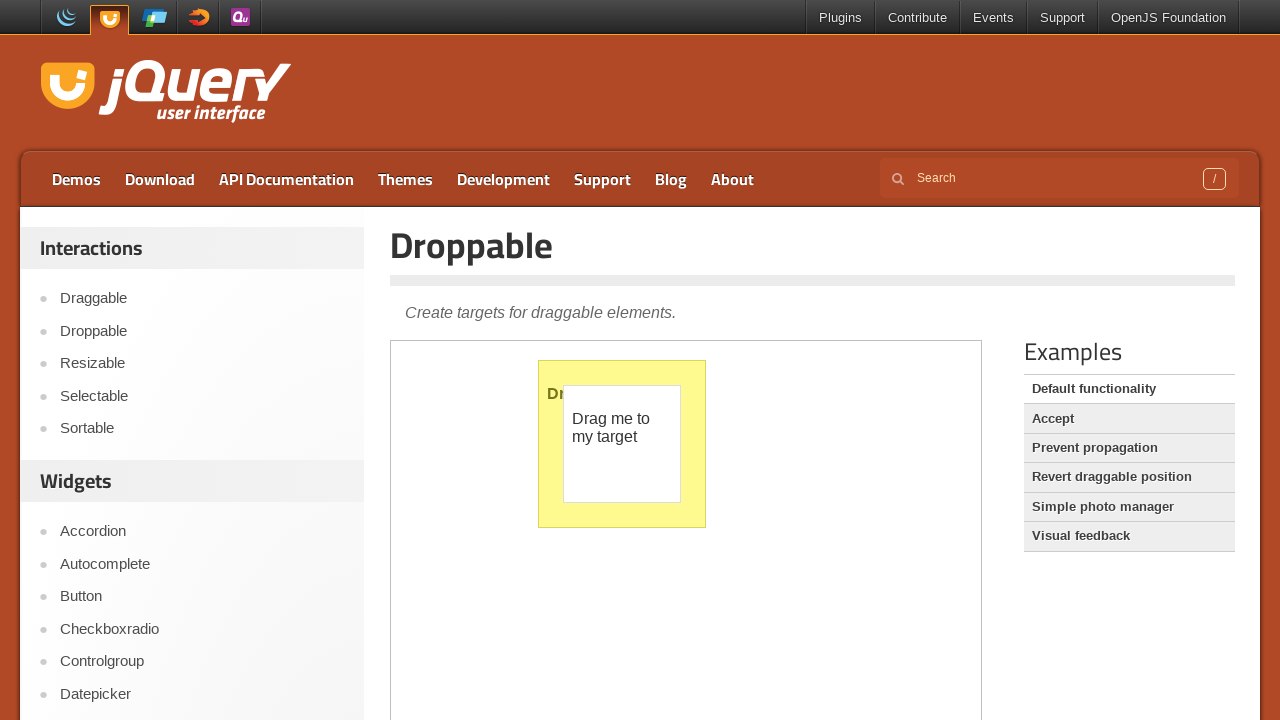